Tests checkbox functionality by verifying initial states and toggling checkbox selections

Starting URL: https://practice.cydeo.com/checkboxes

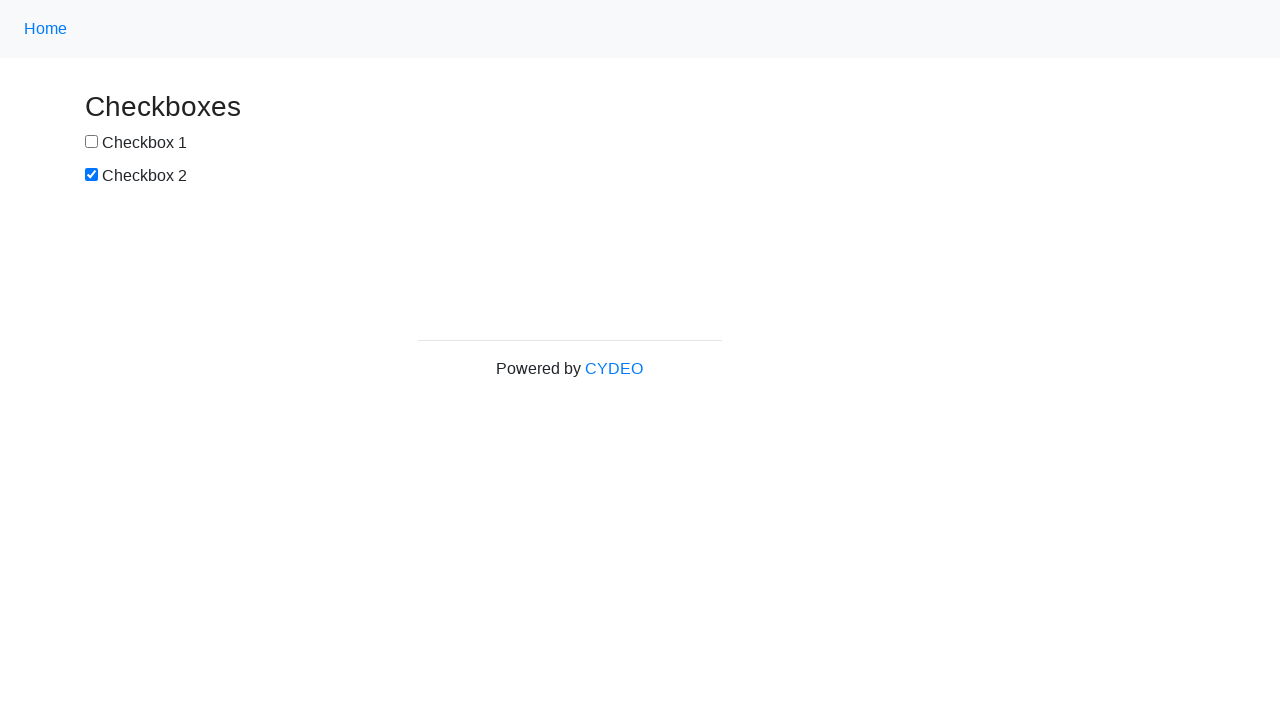

Located checkbox 1 element
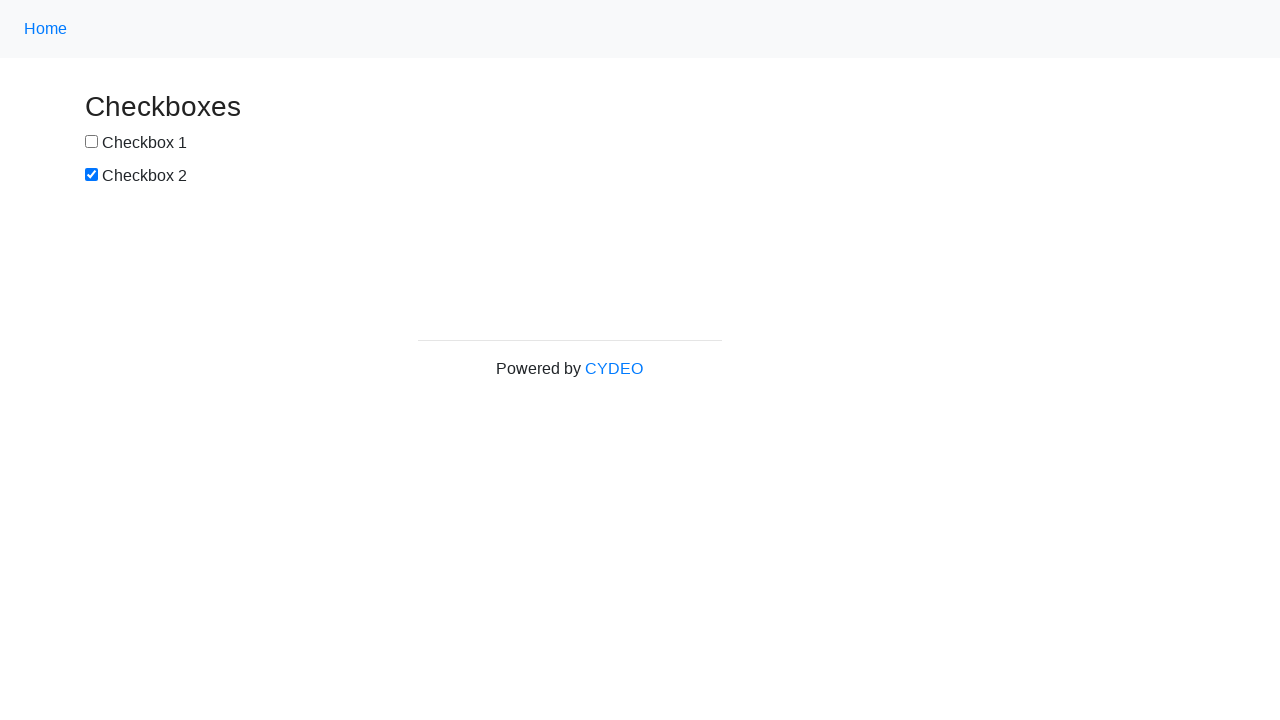

Located checkbox 2 element
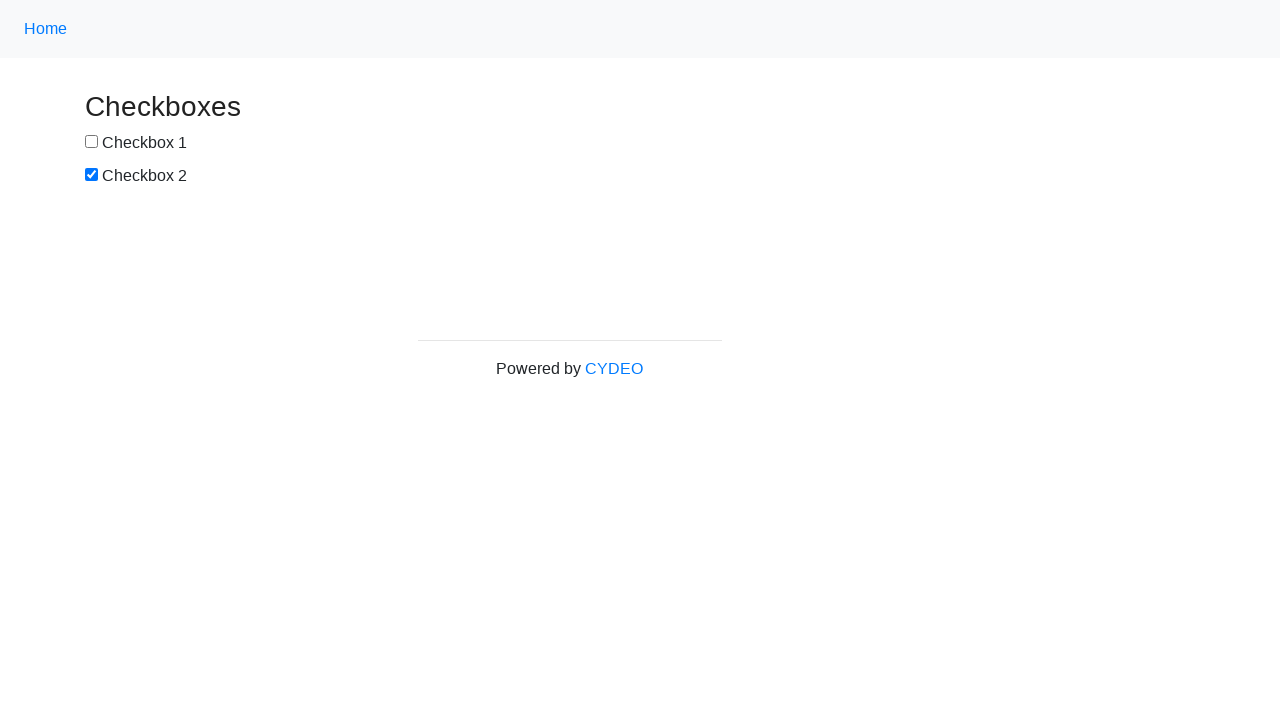

Verified checkbox 1 is not checked initially
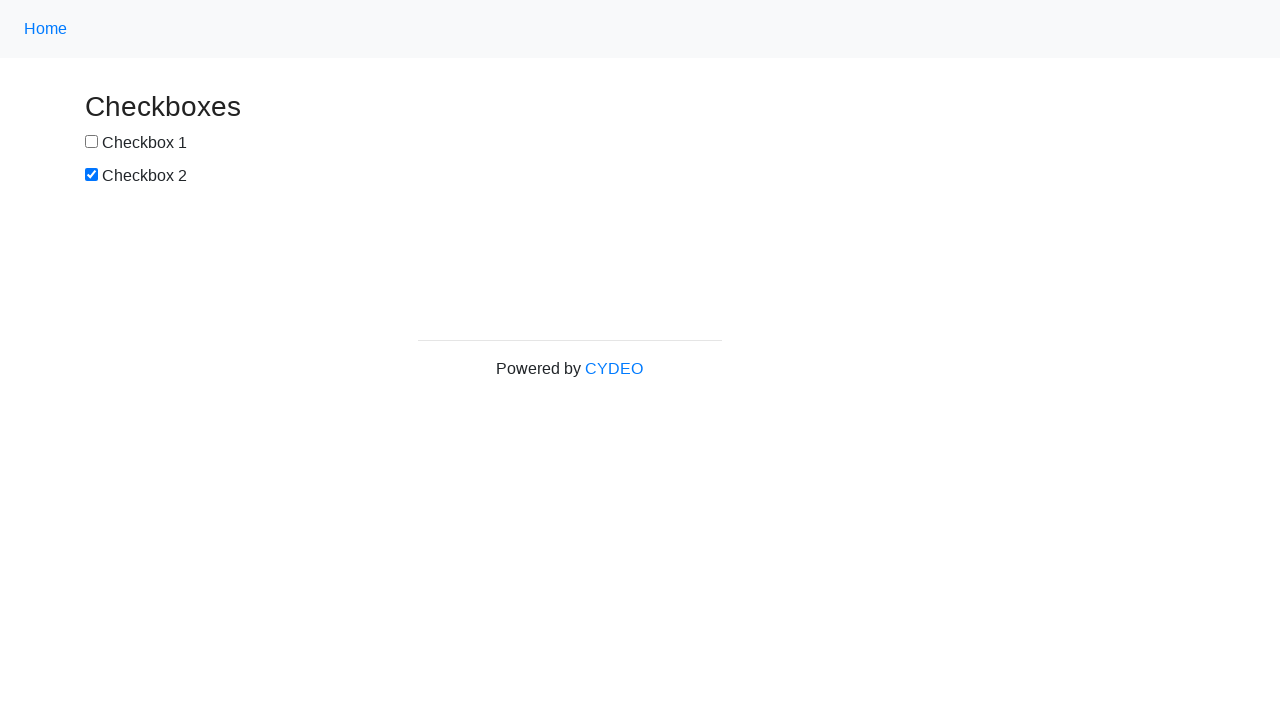

Verified checkbox 2 is checked initially
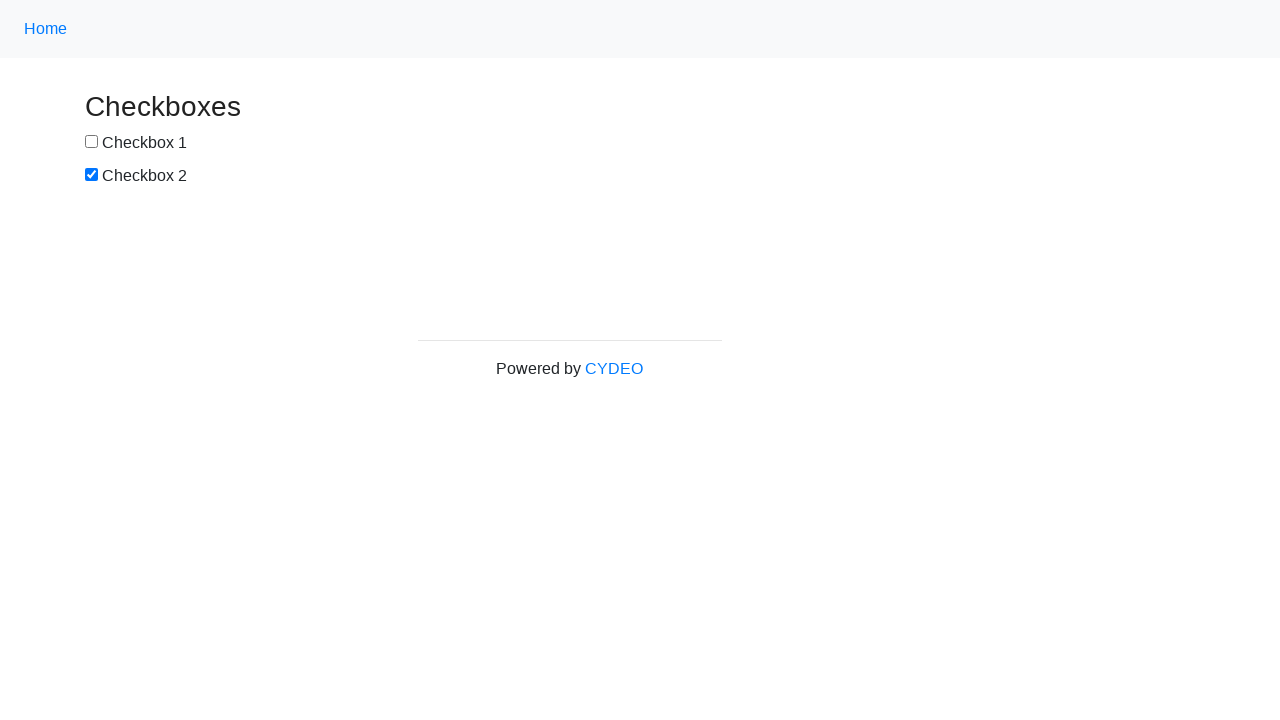

Clicked checkbox 1 to select it at (92, 142) on input[name='checkbox1']
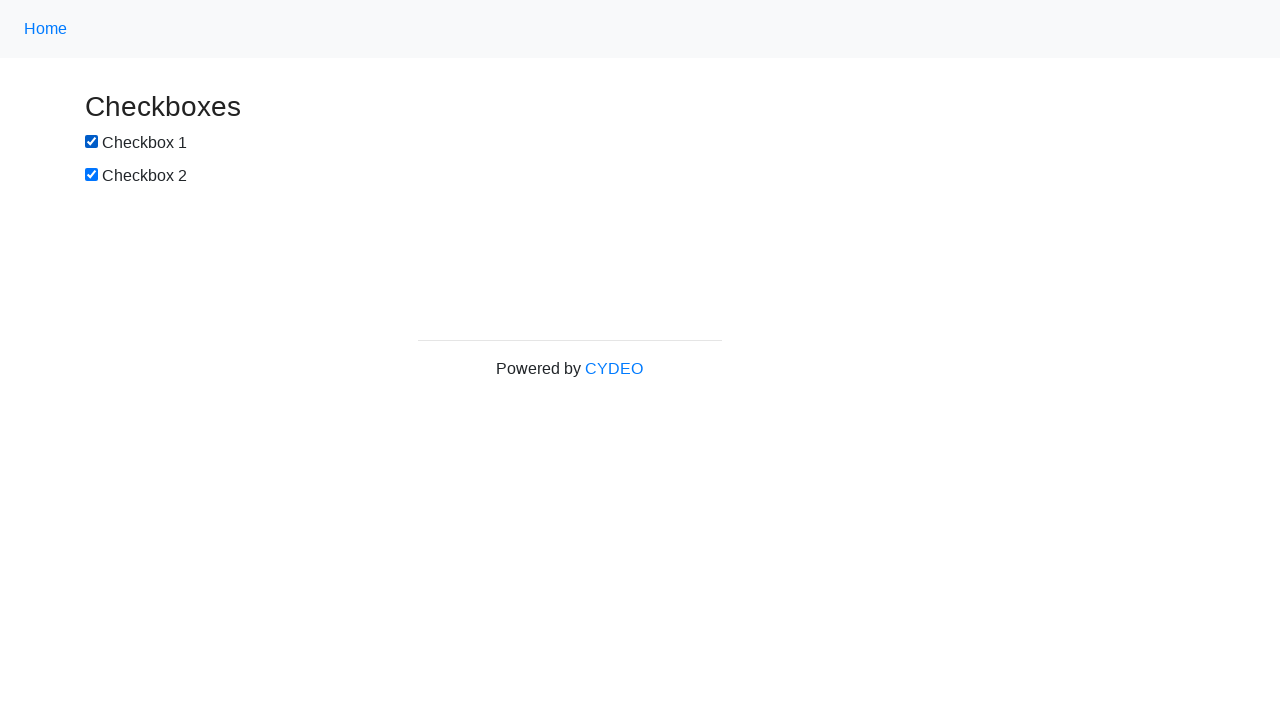

Clicked checkbox 2 to deselect it at (92, 175) on input[name='checkbox2']
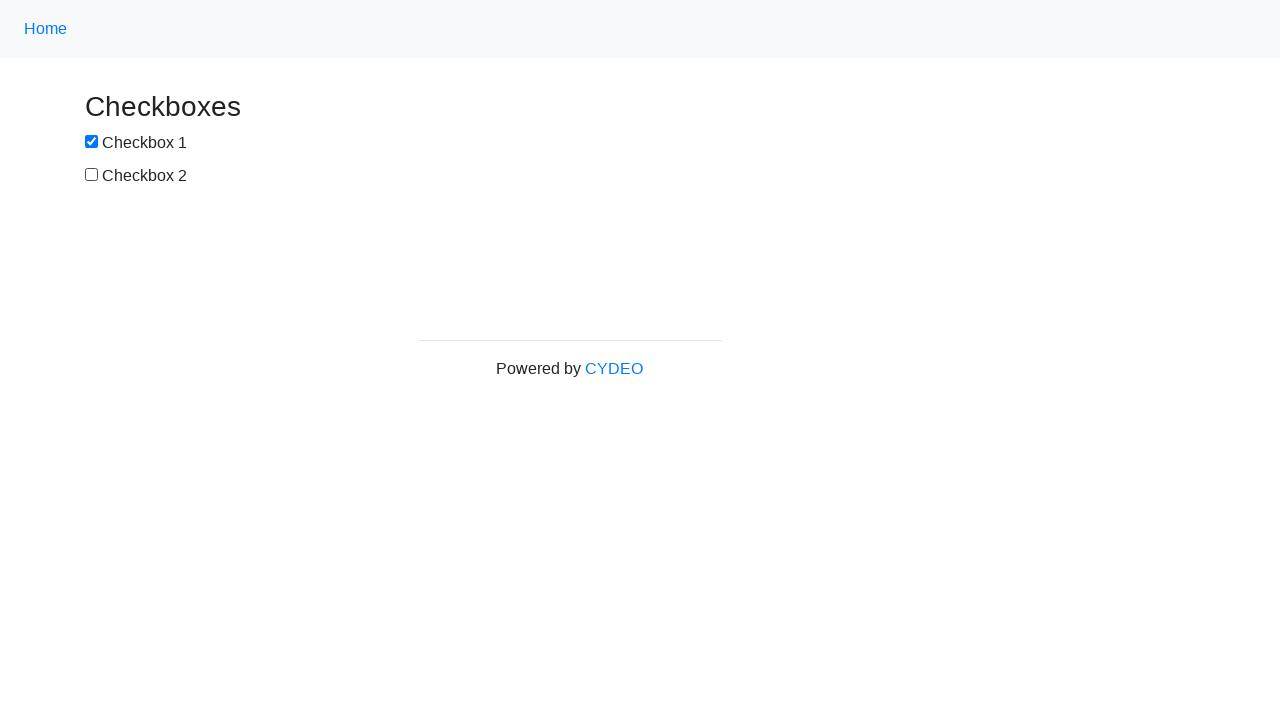

Verified checkbox 1 is now checked
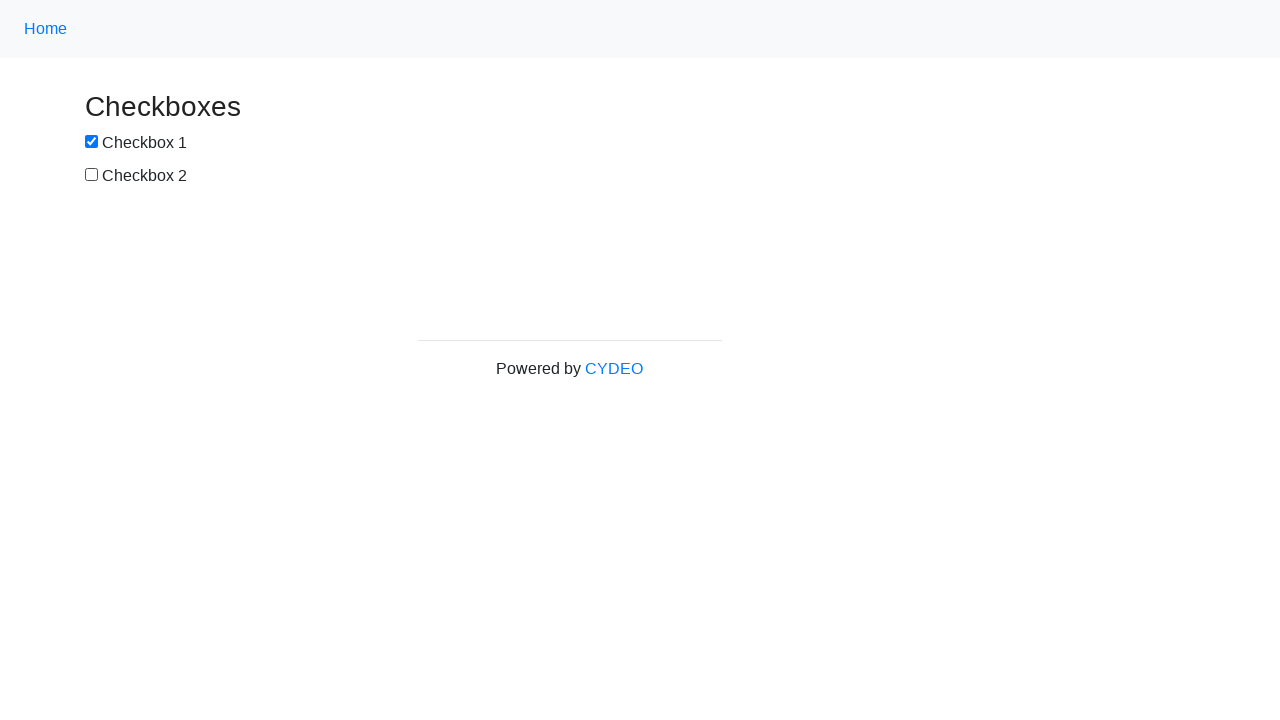

Verified checkbox 2 is now unchecked
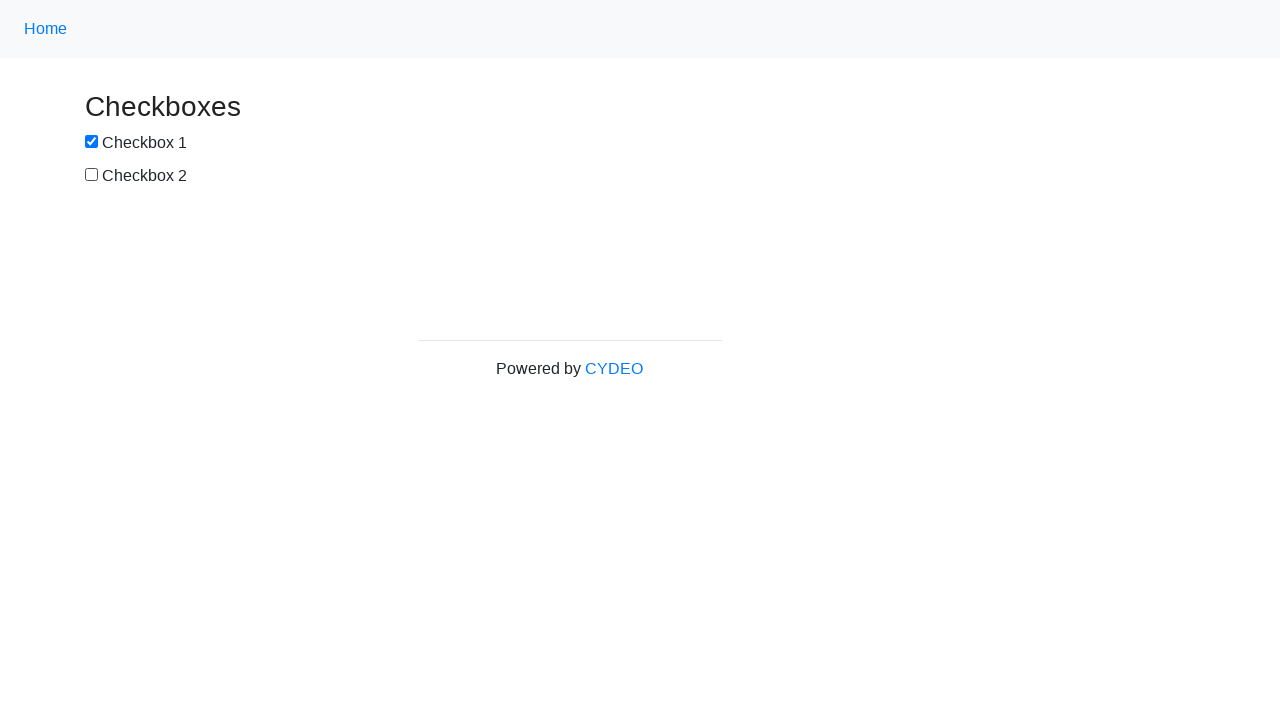

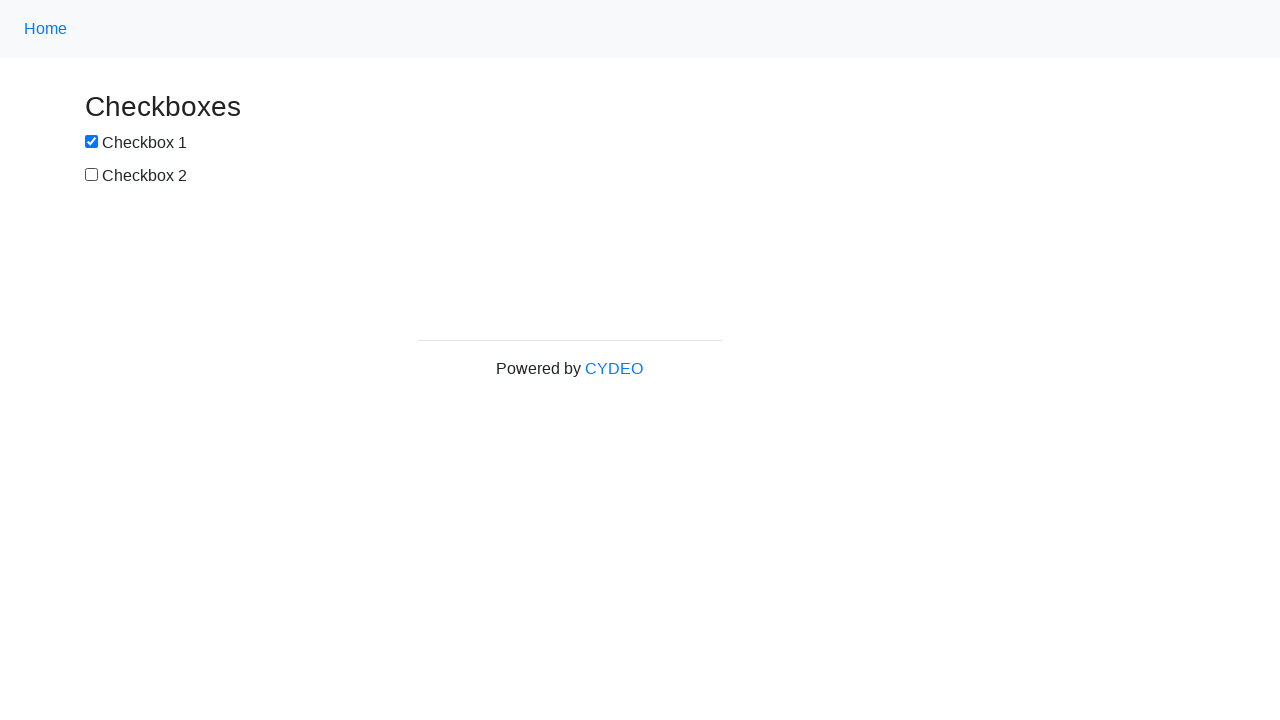